Navigates to the Selenium HQ website and verifies the page loads by checking the title

Starting URL: http://seleniumhq.org/

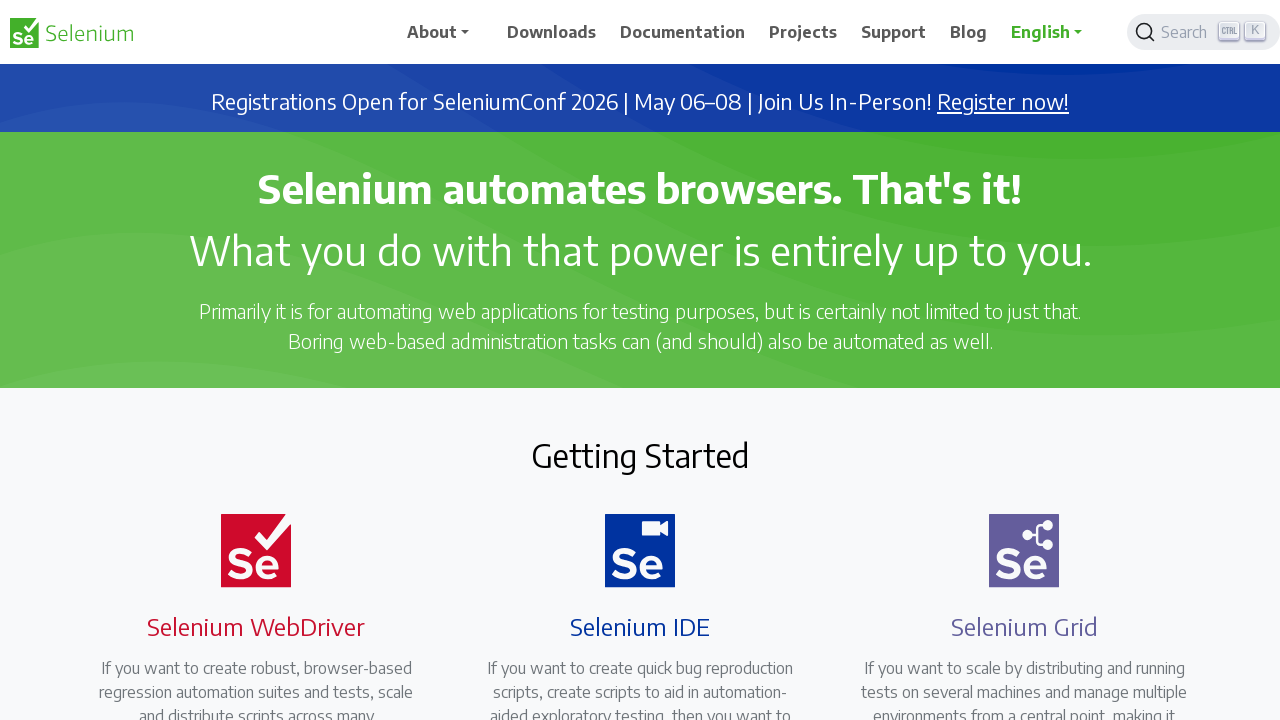

Navigated to Selenium HQ website at http://seleniumhq.org/
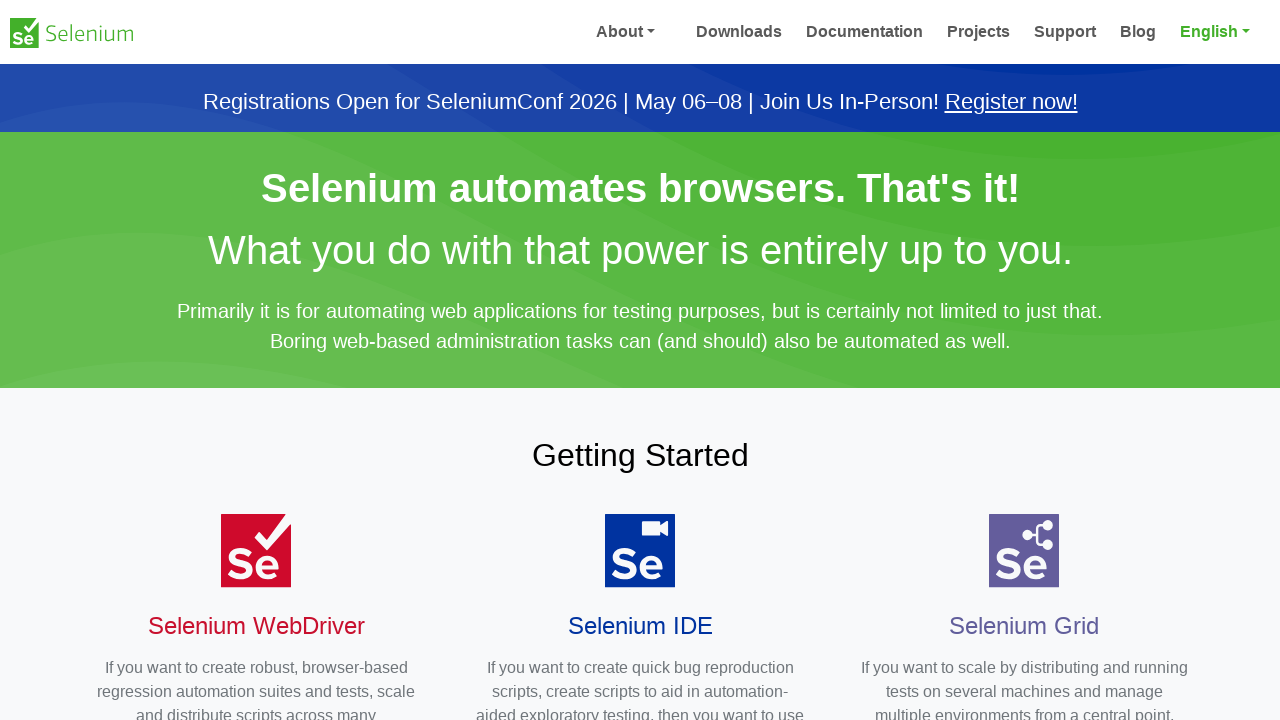

Retrieved page title: Selenium
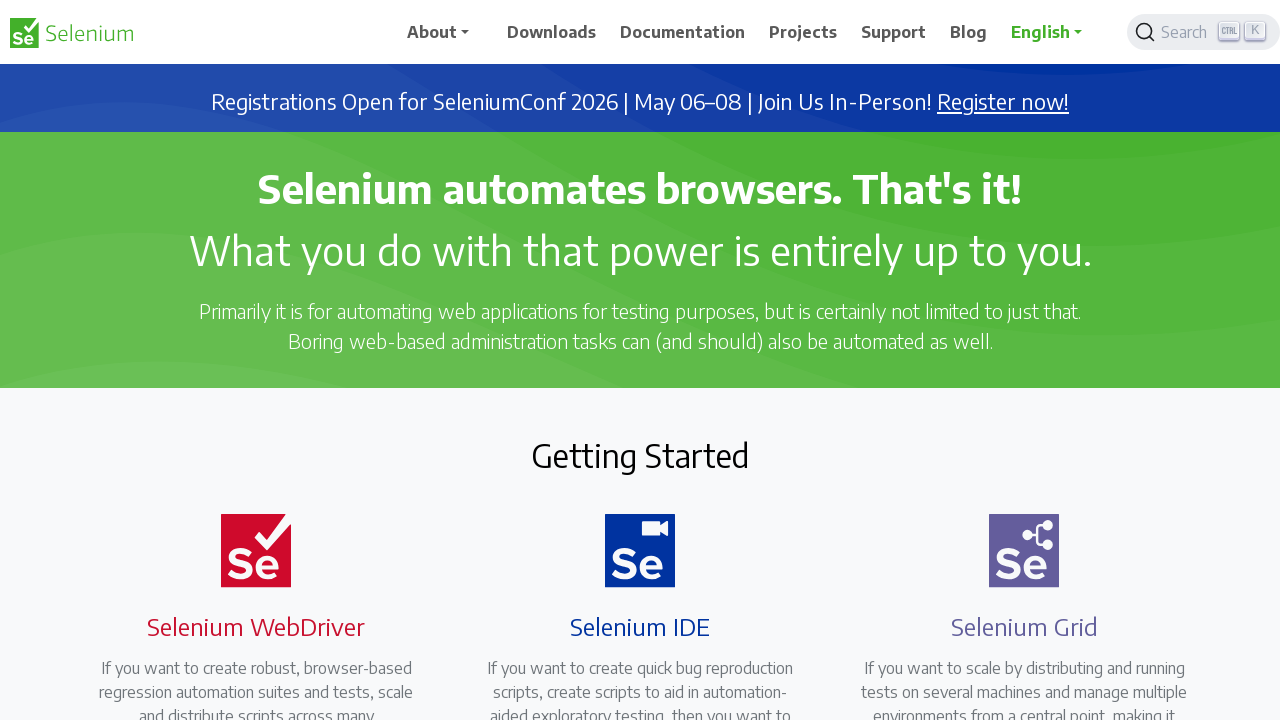

Printed page title to console
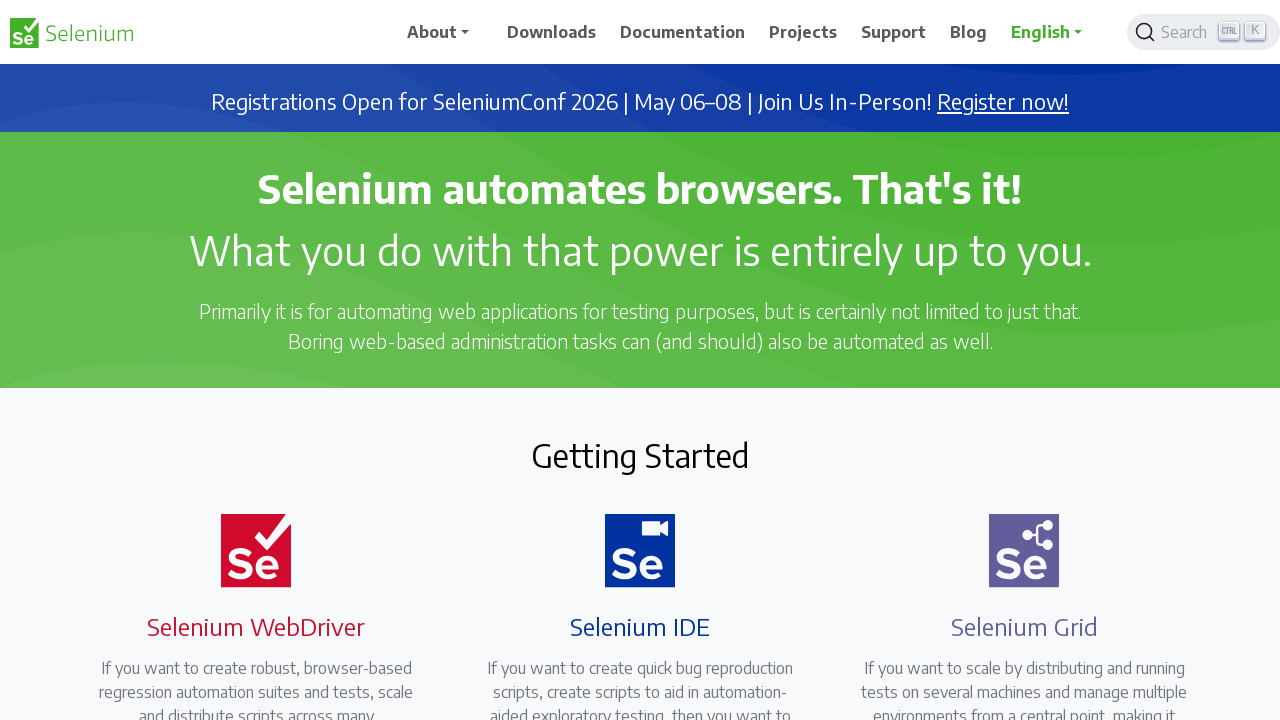

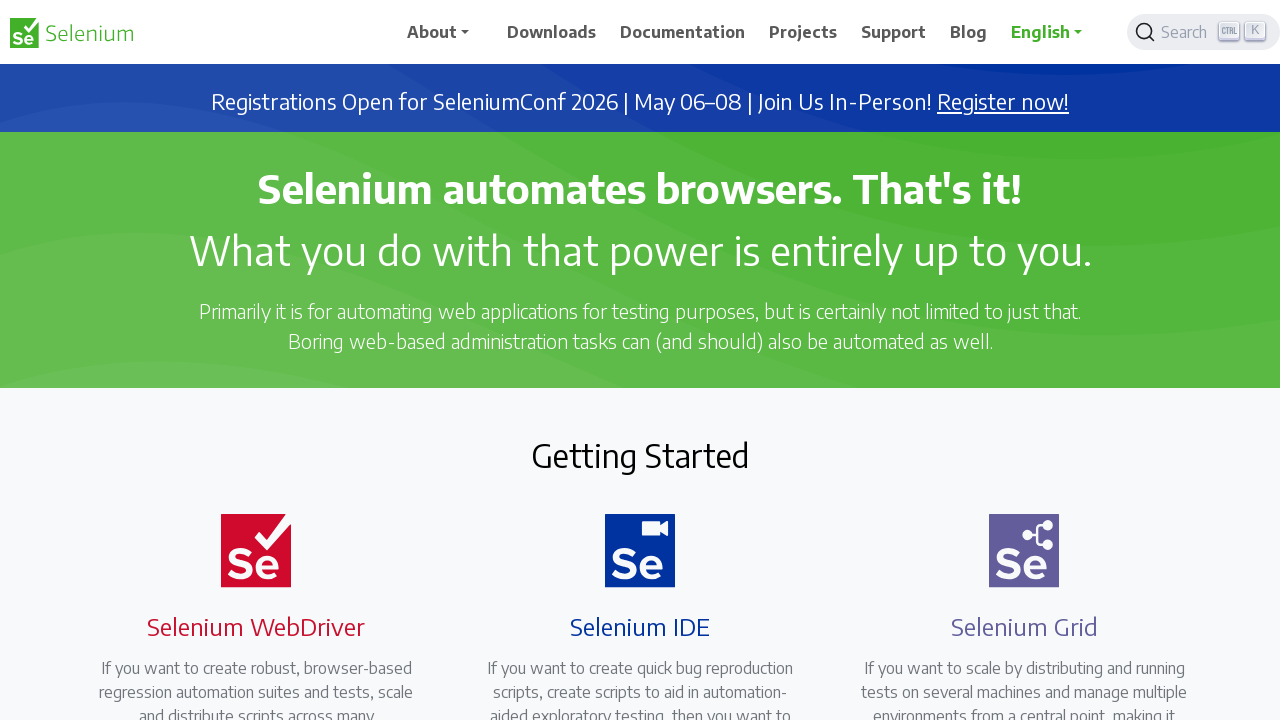